Navigates to an automation practice page and verifies that the REST API link element exists

Starting URL: https://rahulshettyacademy.com/AutomationPractice/

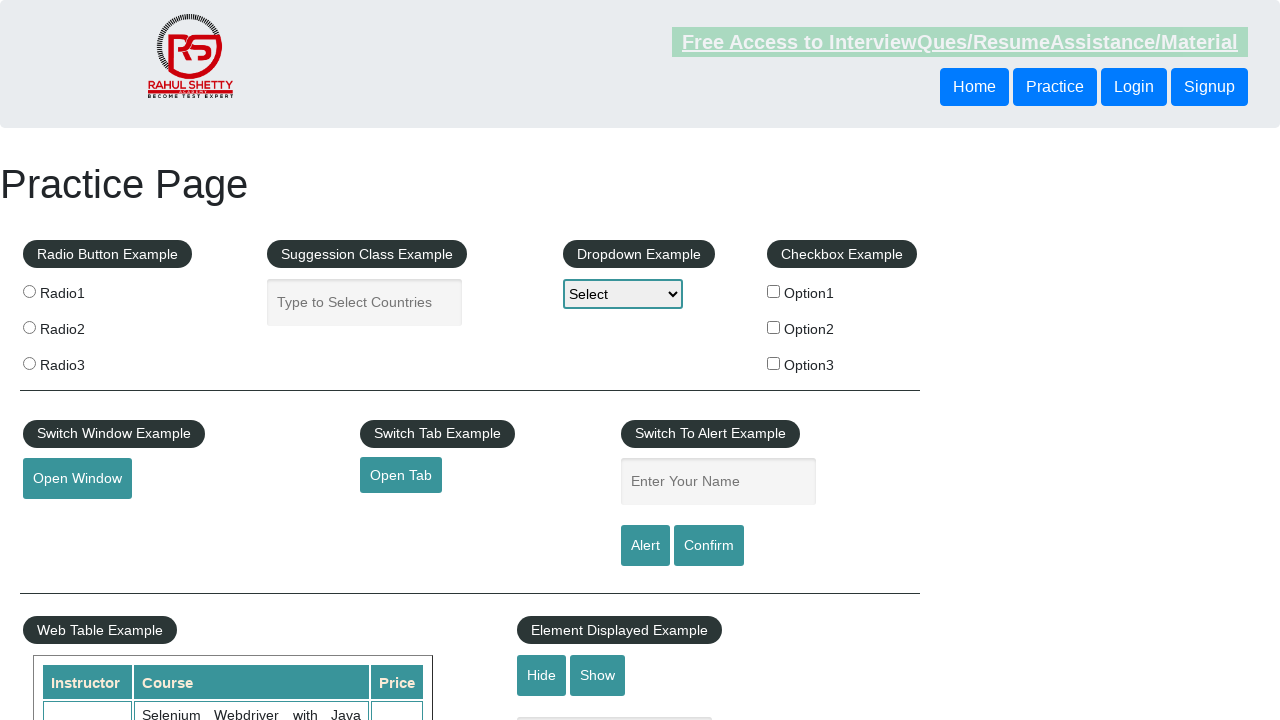

Navigated to automation practice page
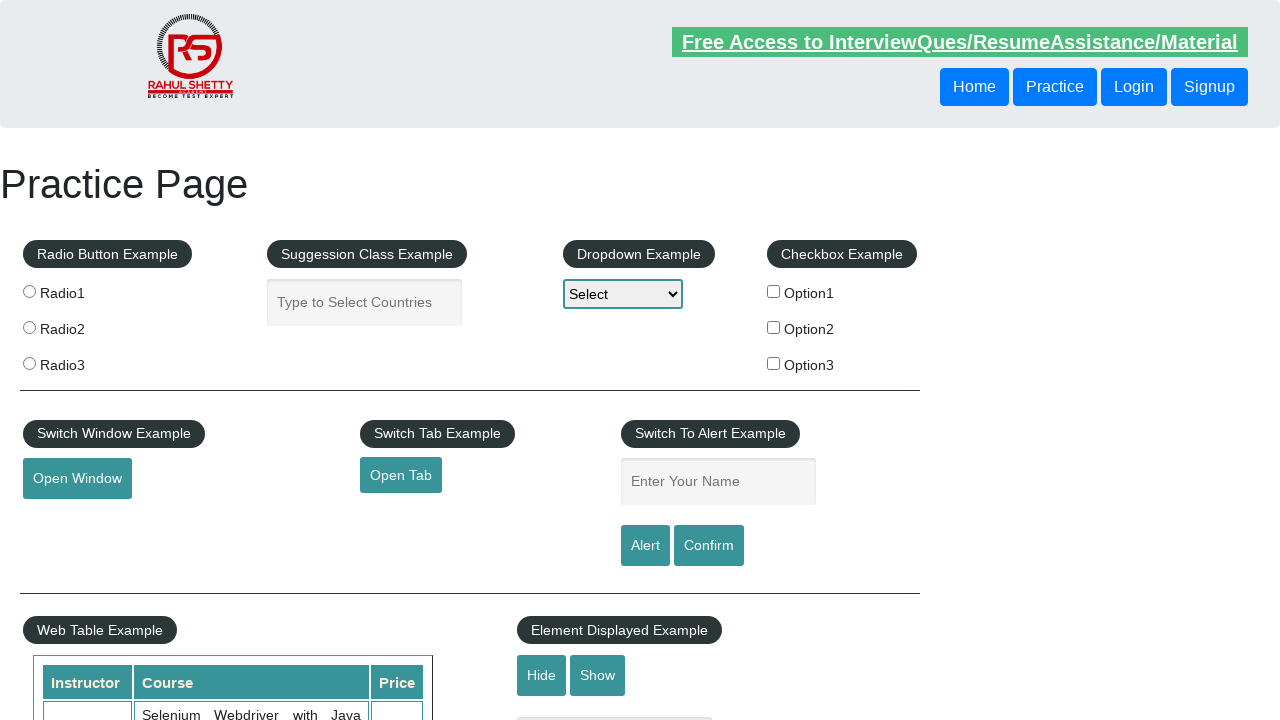

REST API link element appeared on page
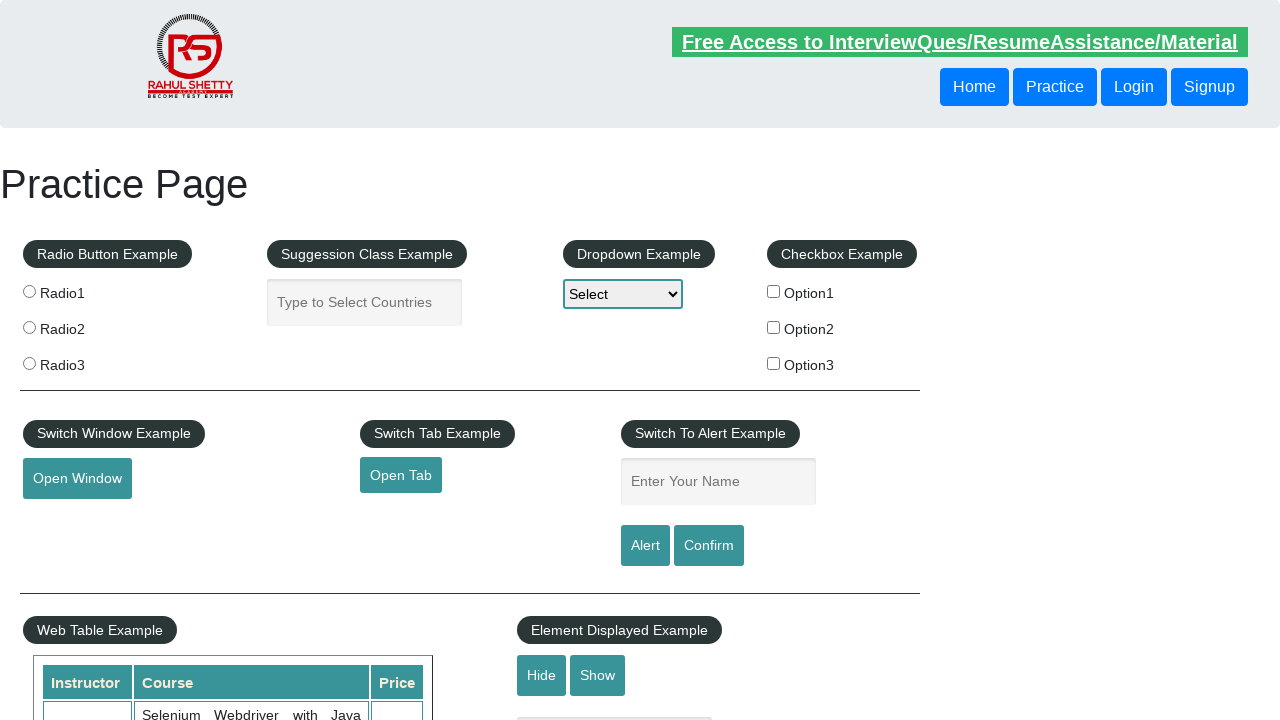

Retrieved href attribute from REST API link
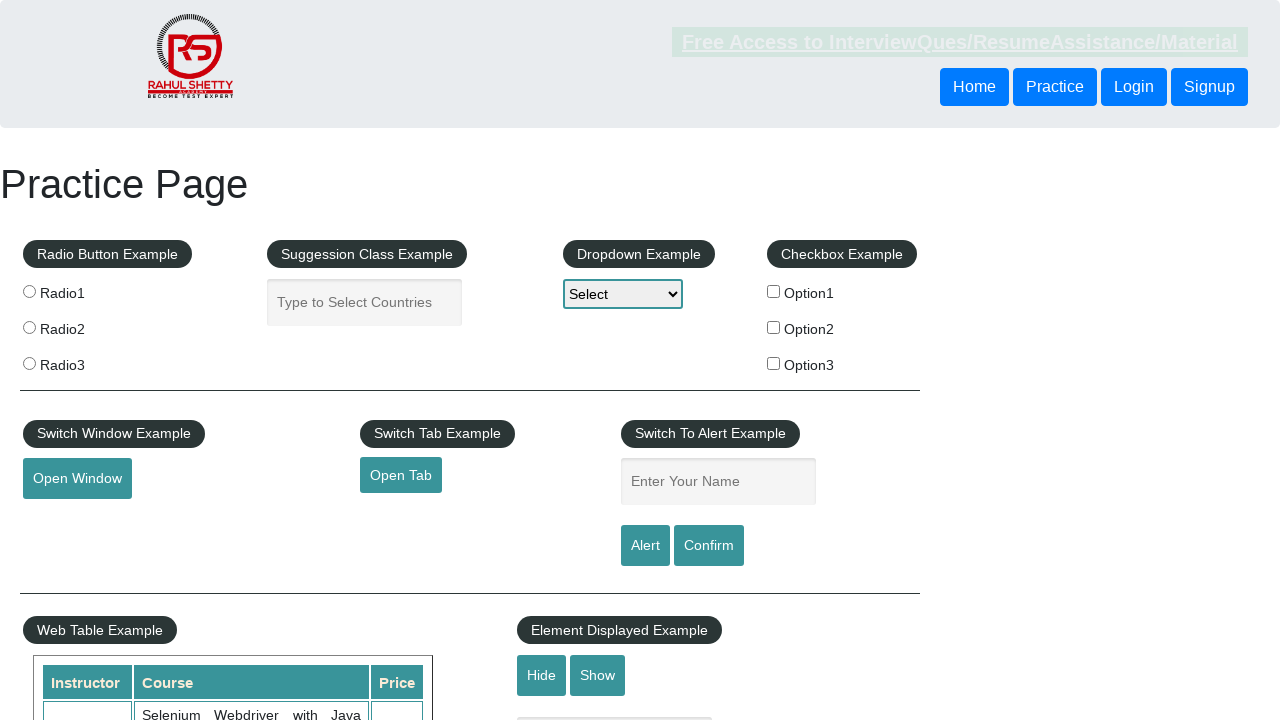

Verified REST API link href is not None
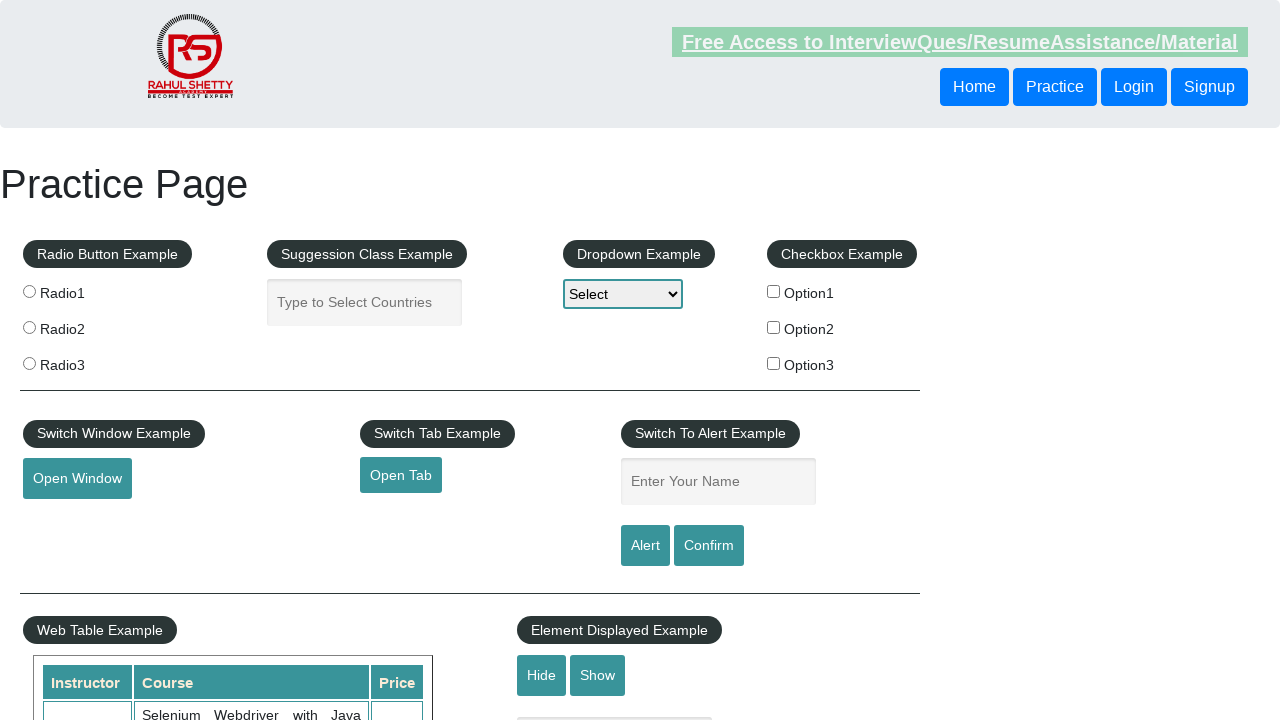

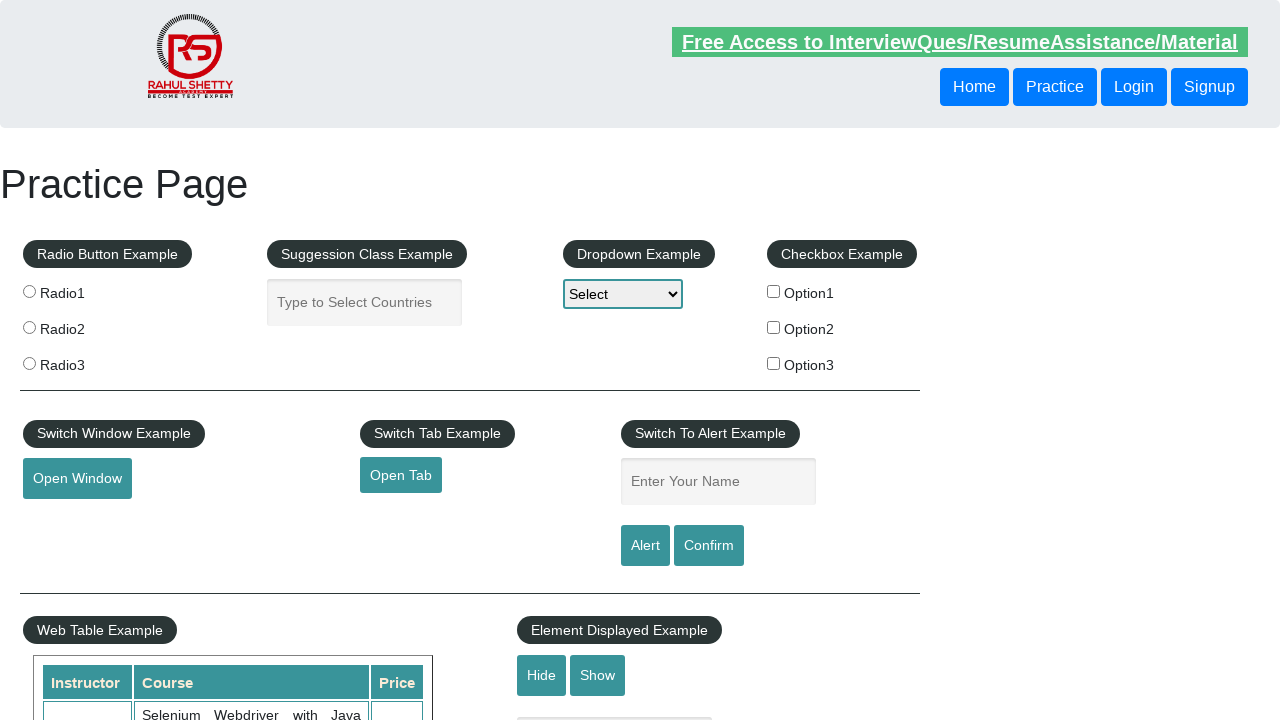